Tests password field validation by entering whitespace characters (3 spaces) to verify error message handling for empty input

Starting URL: https://buggy.justtestit.org/register

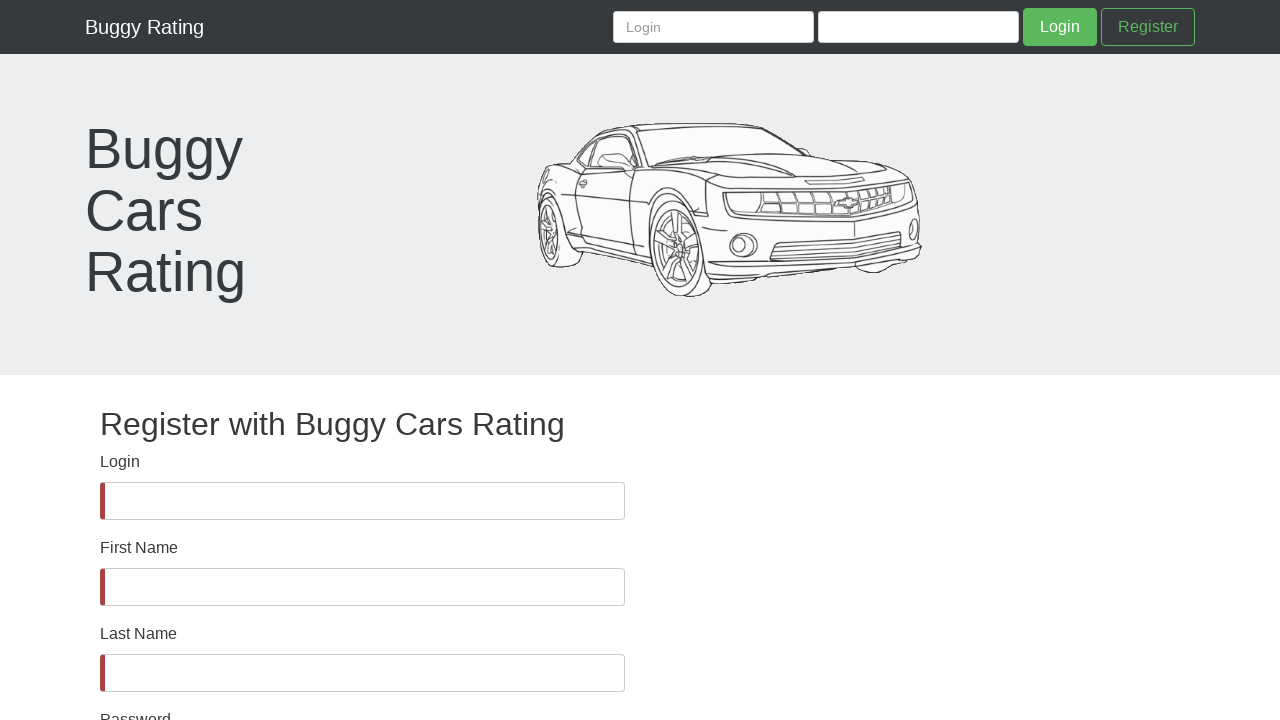

Password field is visible and ready for input
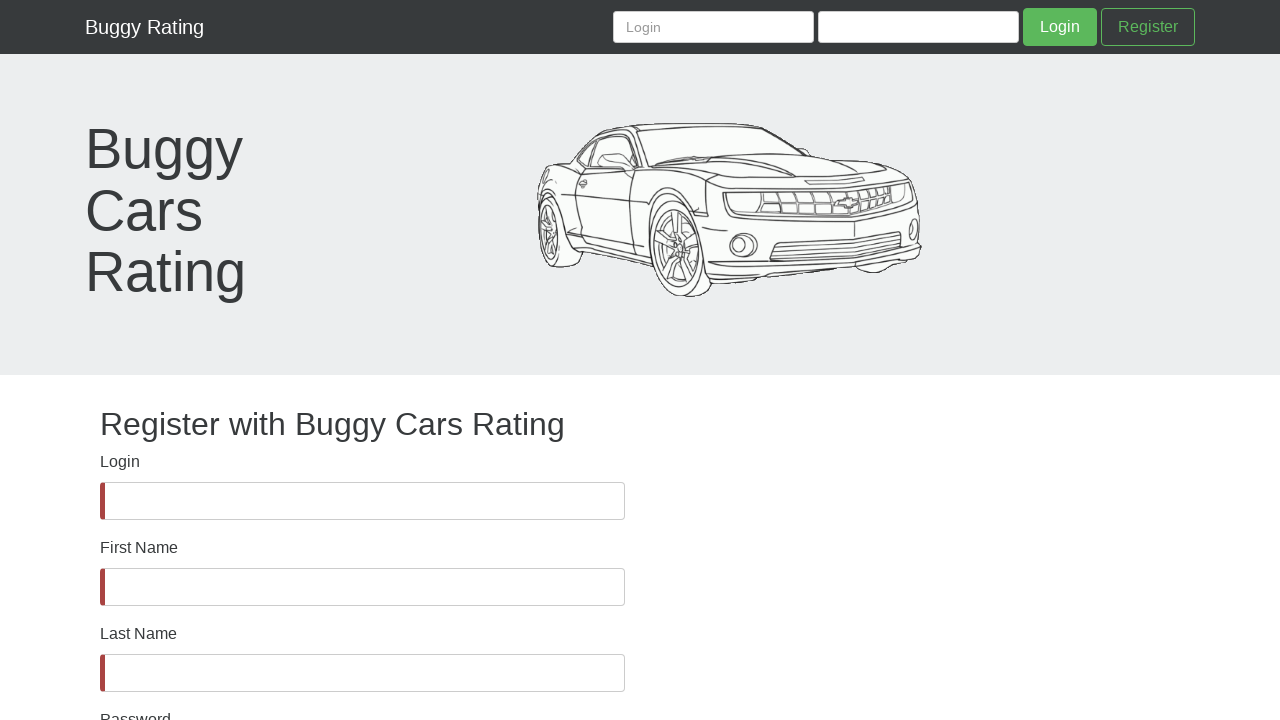

Filled password field with 3 whitespace characters to test empty input validation on #password
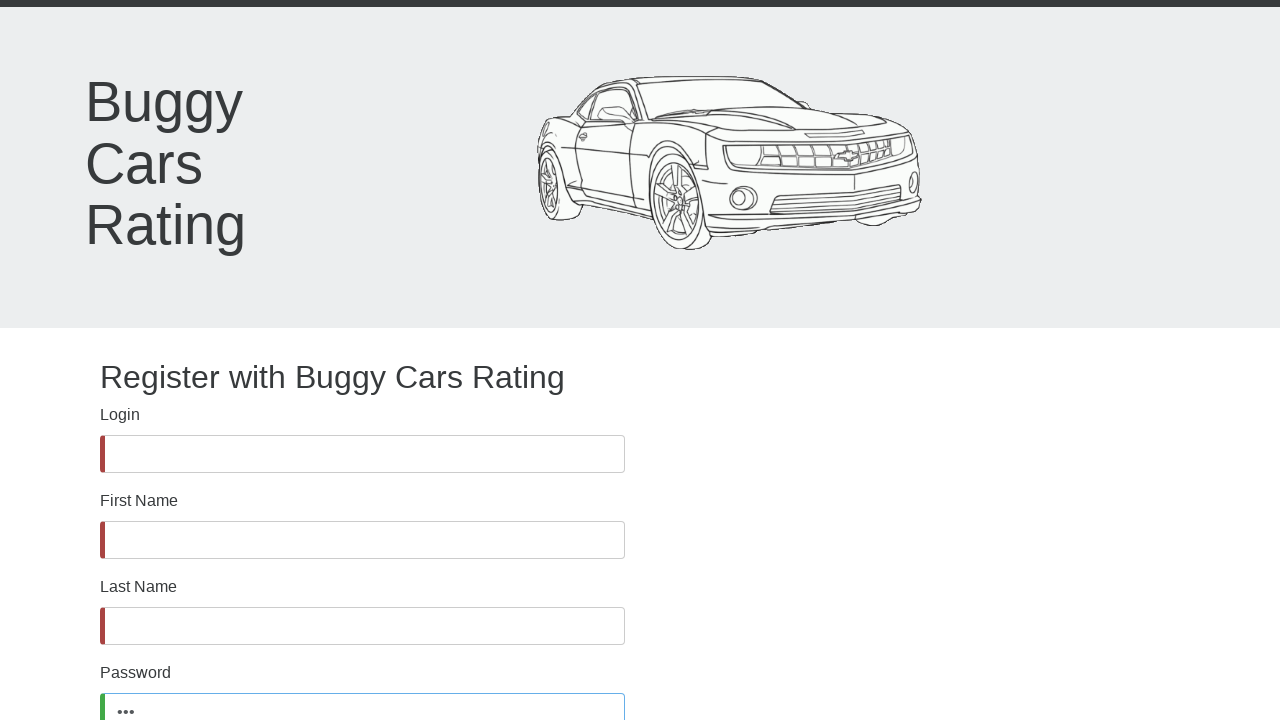

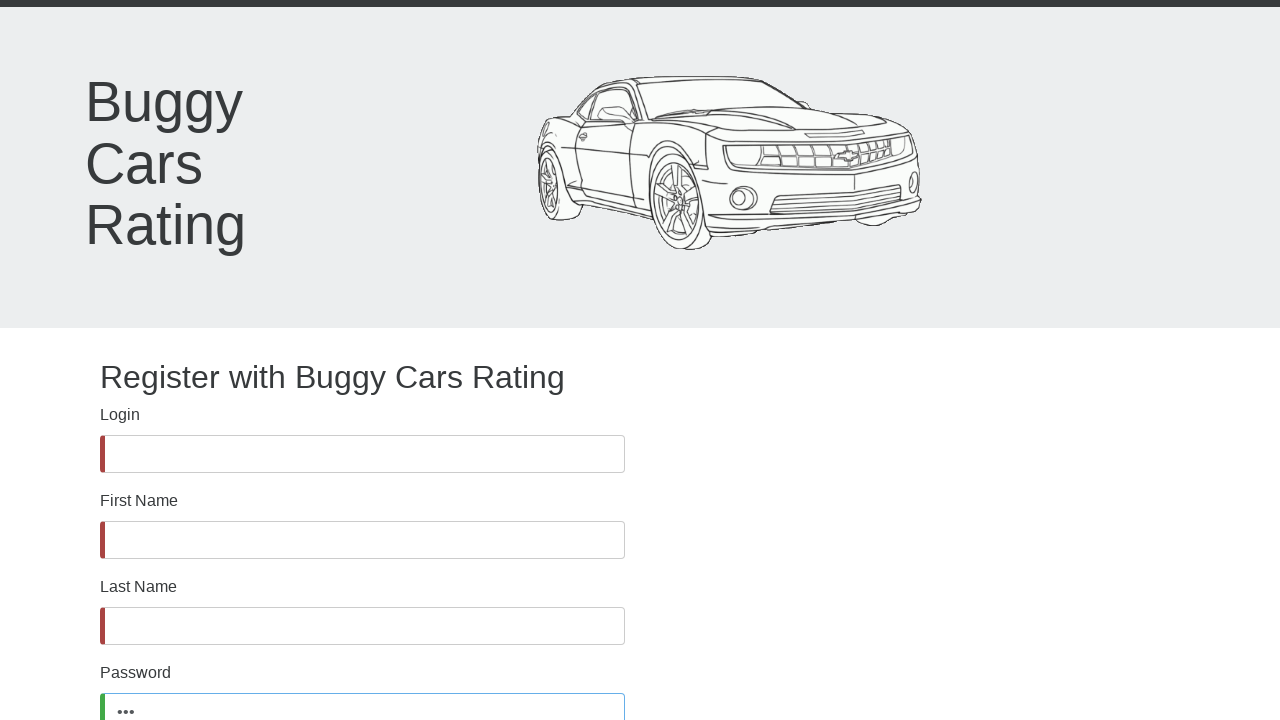